Tests infinite scroll functionality on quotes page by waiting for initial quotes to load, scrolling to the bottom of the page, and verifying that additional quotes are loaded dynamically.

Starting URL: http://quotes.toscrape.com/scroll

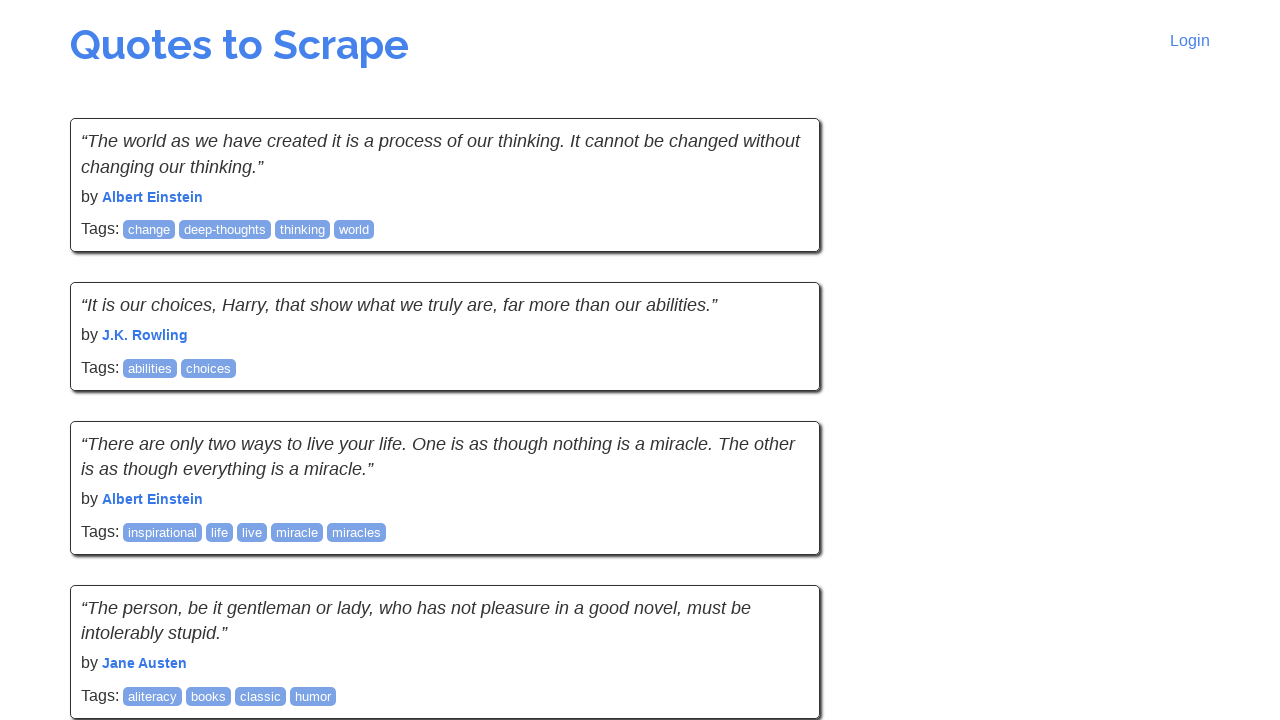

Waited for initial quotes to load
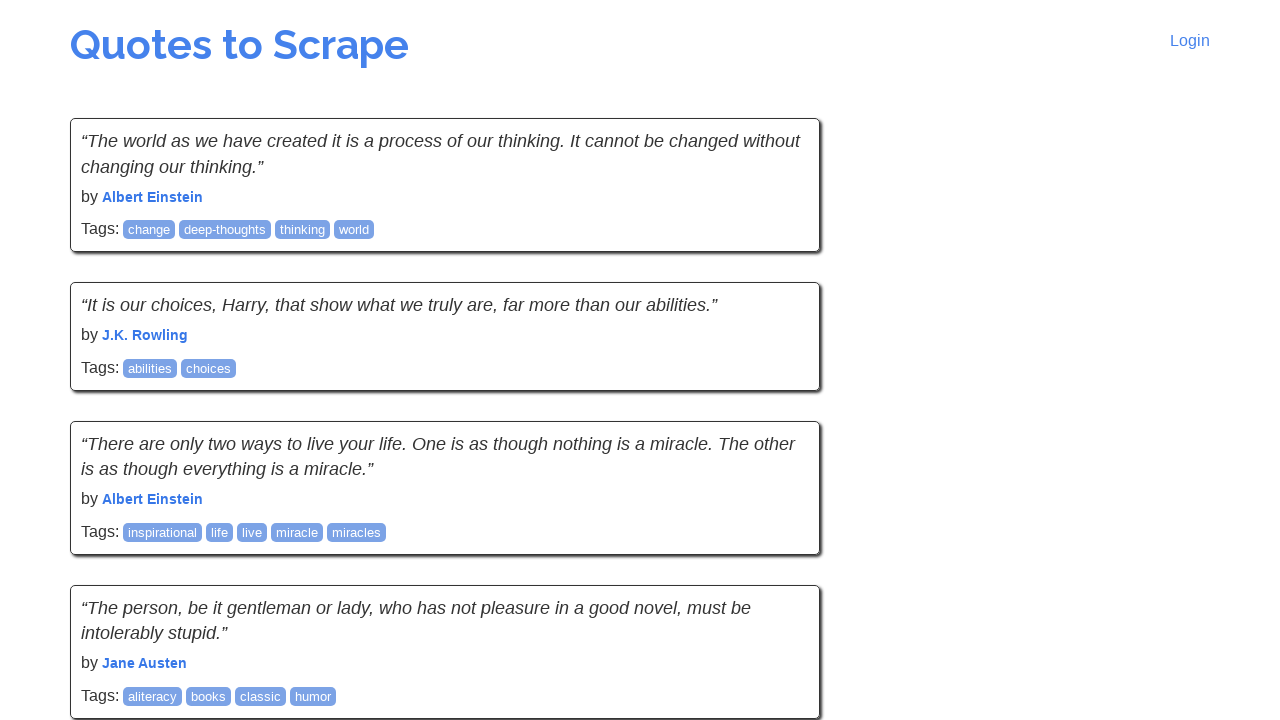

Scrolled to bottom of page to trigger infinite scroll
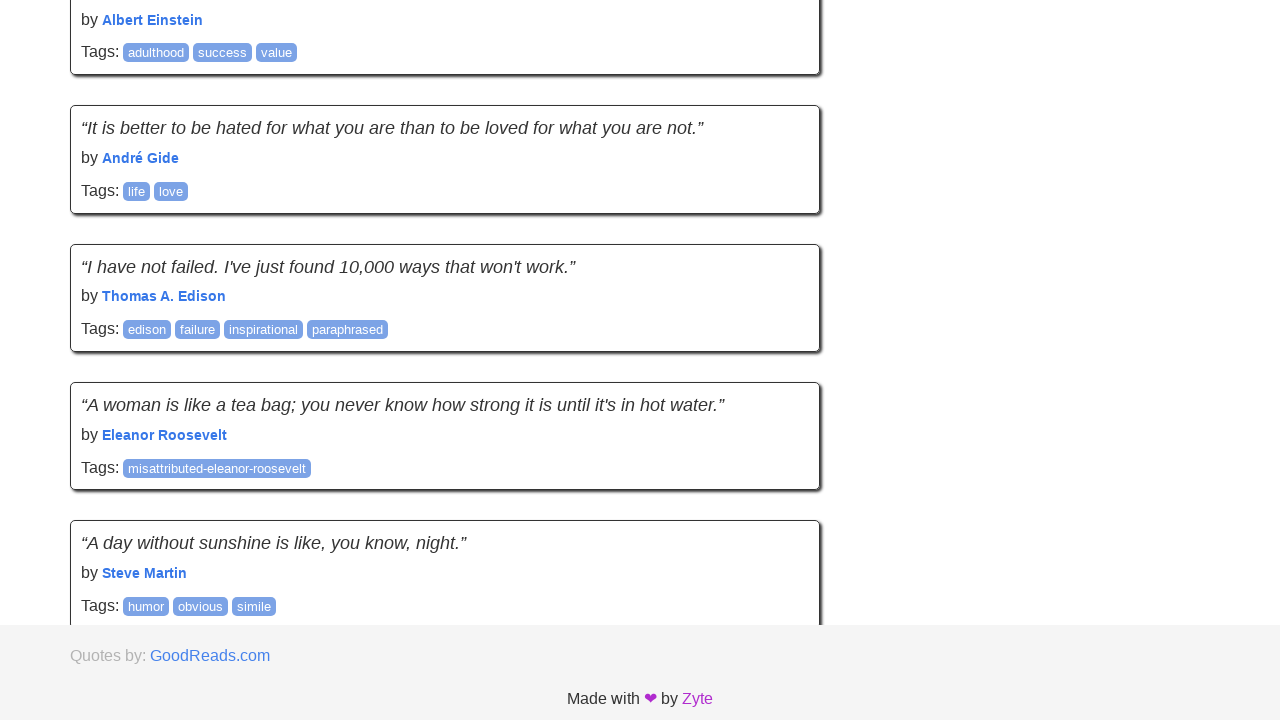

Verified additional quotes loaded dynamically after scroll (11+ quotes present)
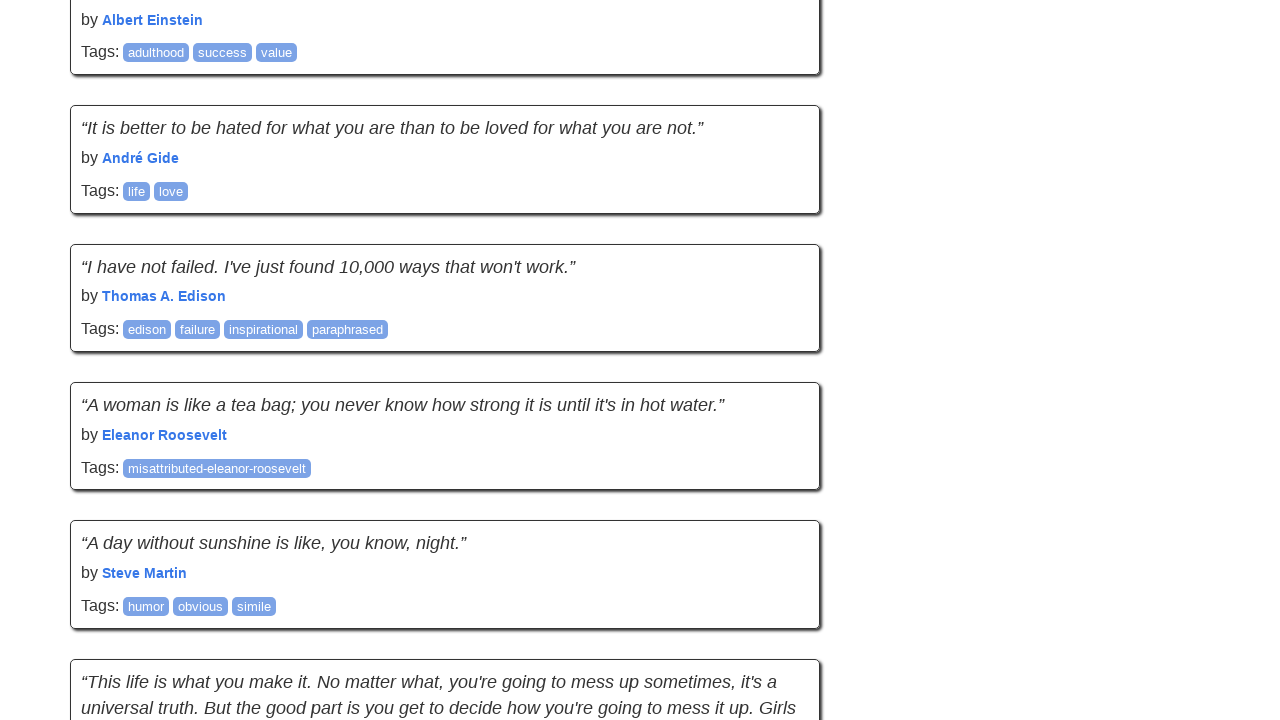

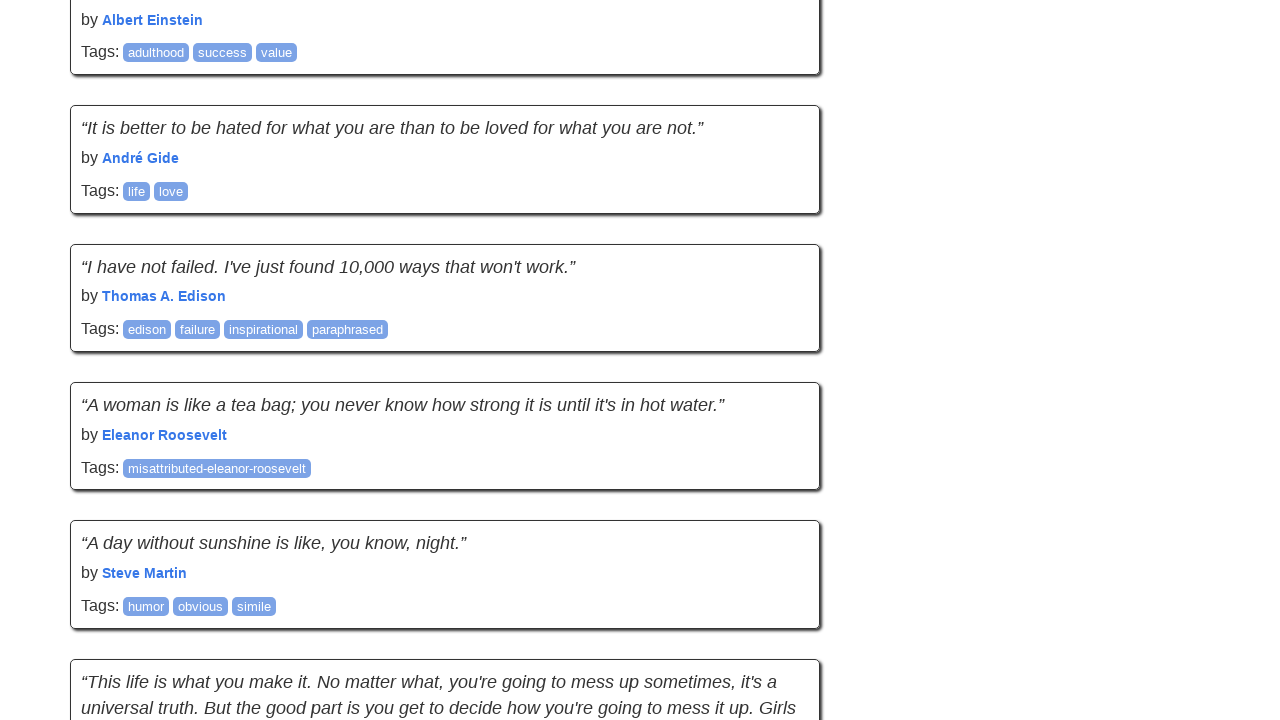